Tests dynamic loading with a shorter timeout by clicking start button, waiting for loading to become invisible, and verifying the result text.

Starting URL: https://automationfc.github.io/dynamic-loading/

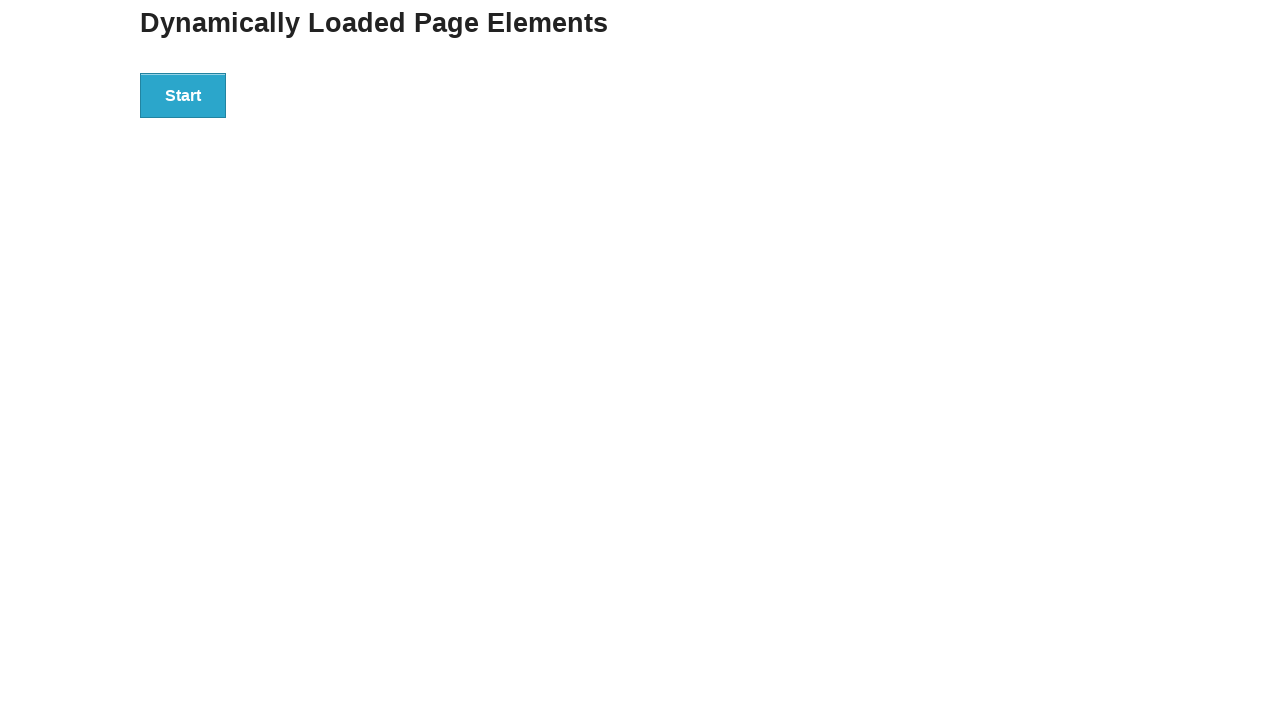

Clicked the start button to initiate dynamic loading at (183, 95) on div#start > button
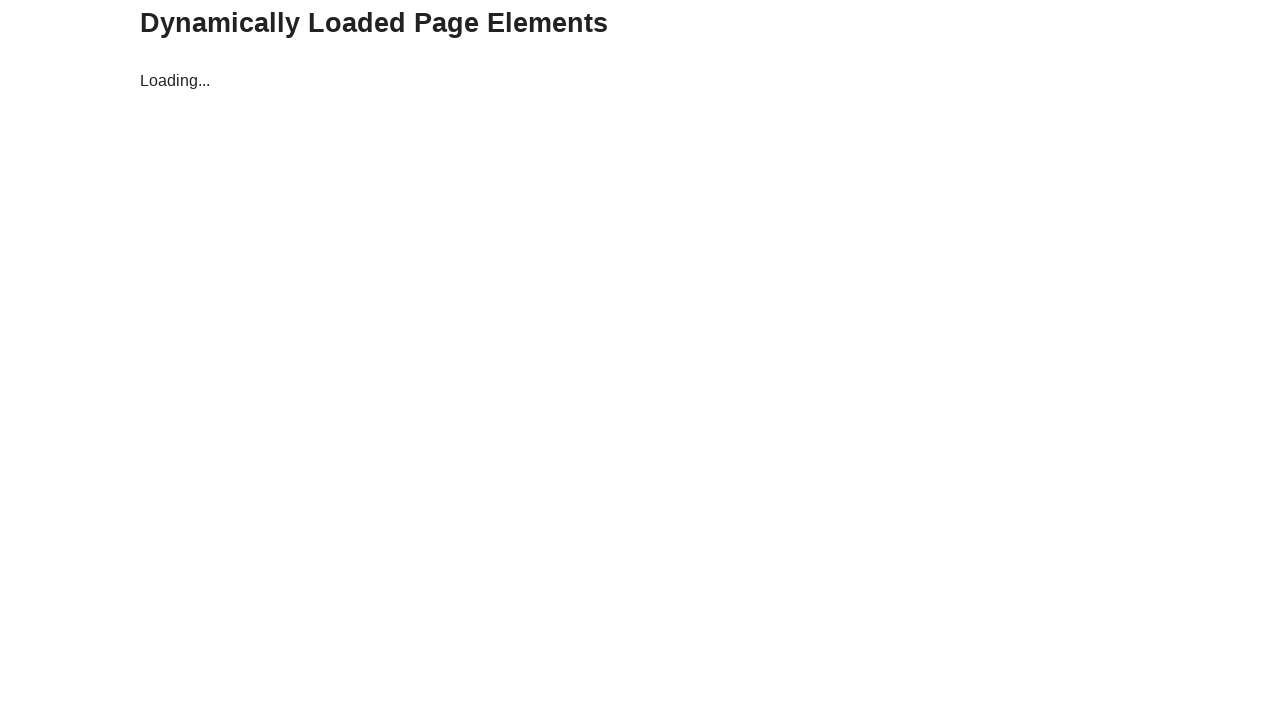

Waited for loading indicator to disappear
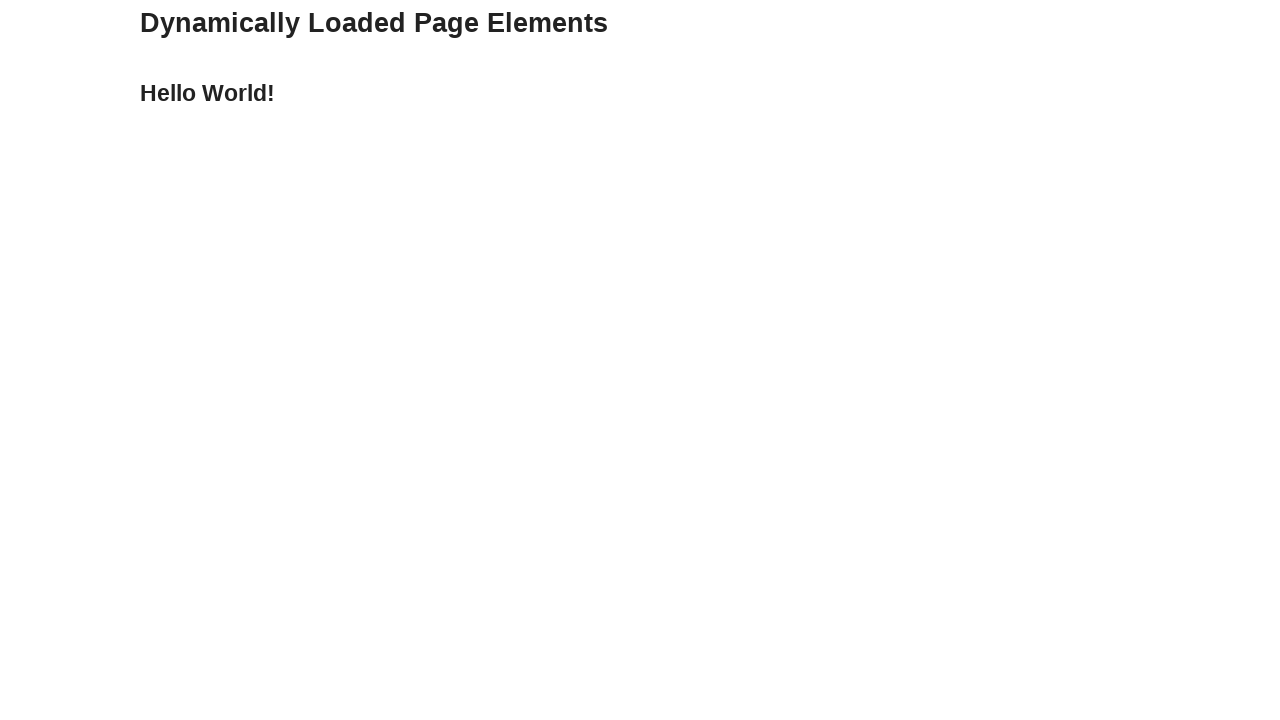

Verified result text matches 'Hello World!'
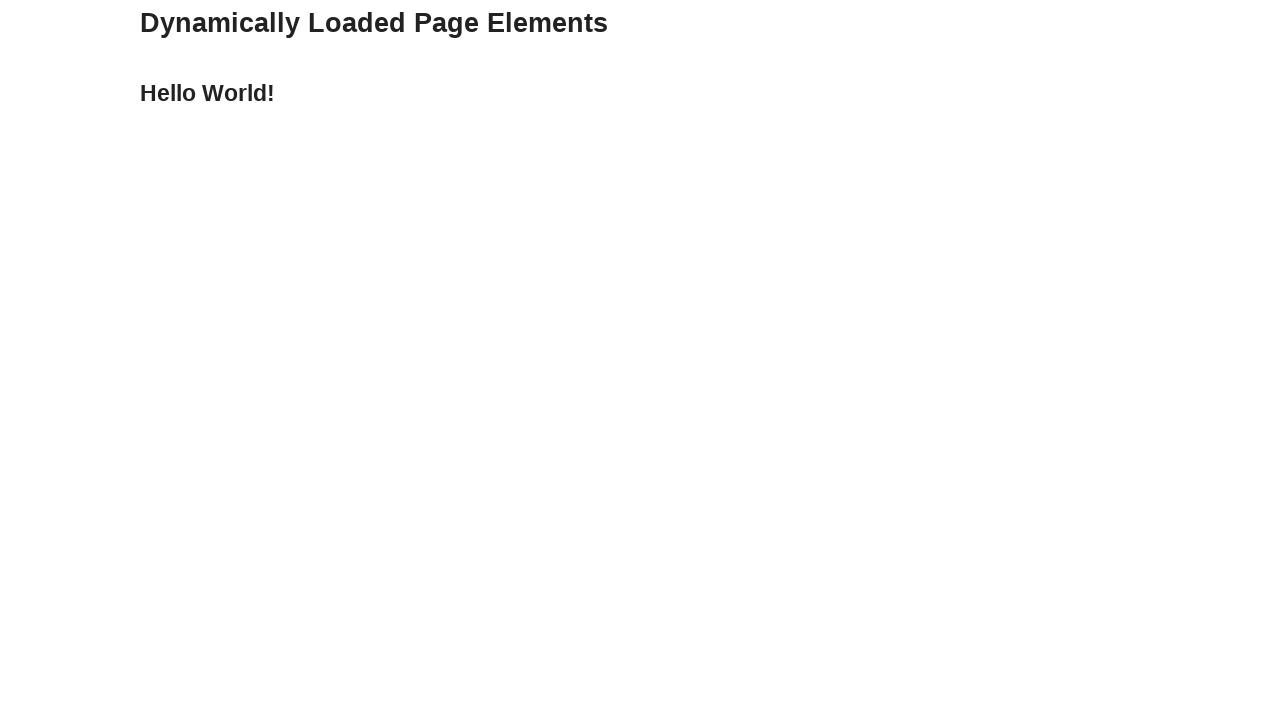

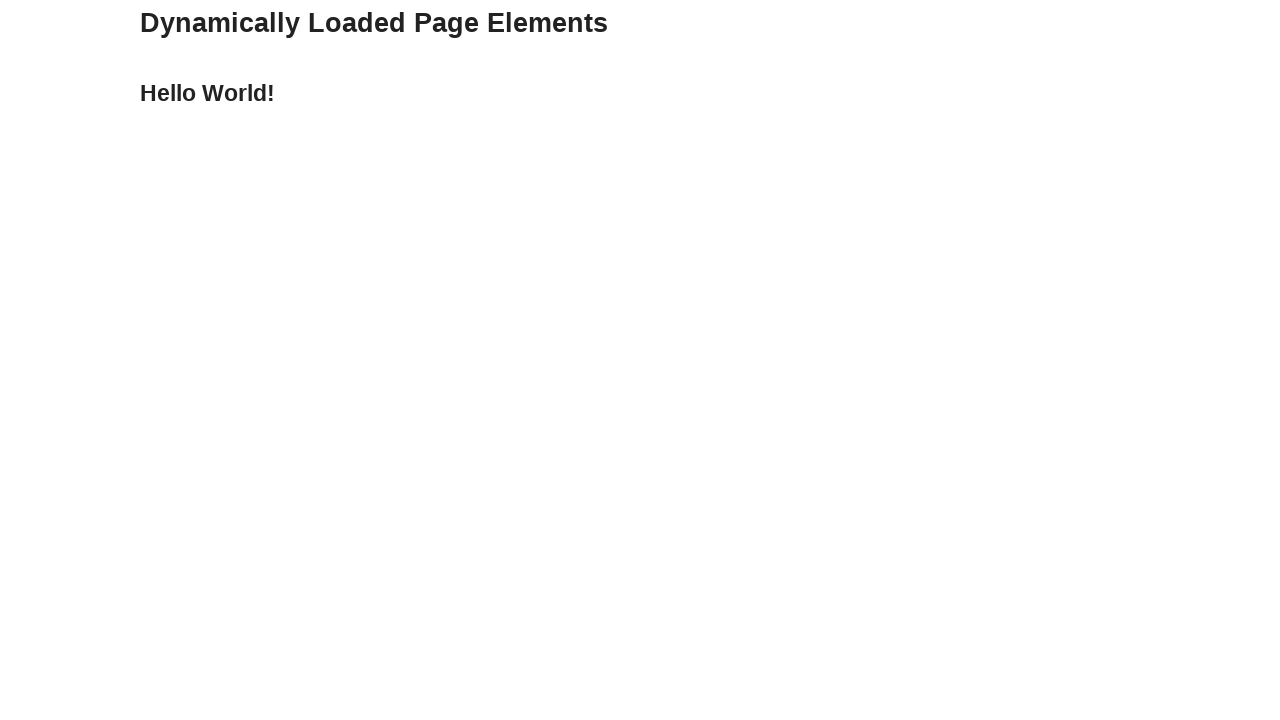